Tests radio button/checkbox interaction on SpiceJet website by checking selection state and clicking on the element

Starting URL: https://www.spicejet.com/

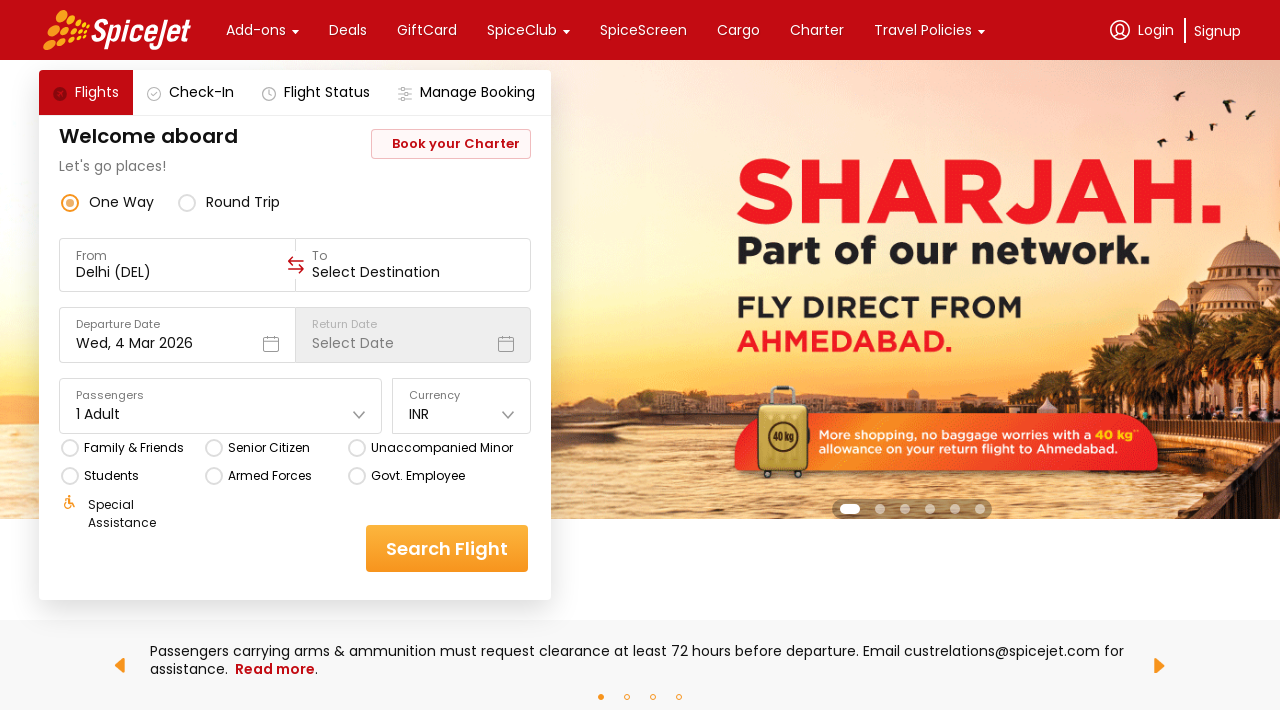

Waited 3 seconds for page to load completely
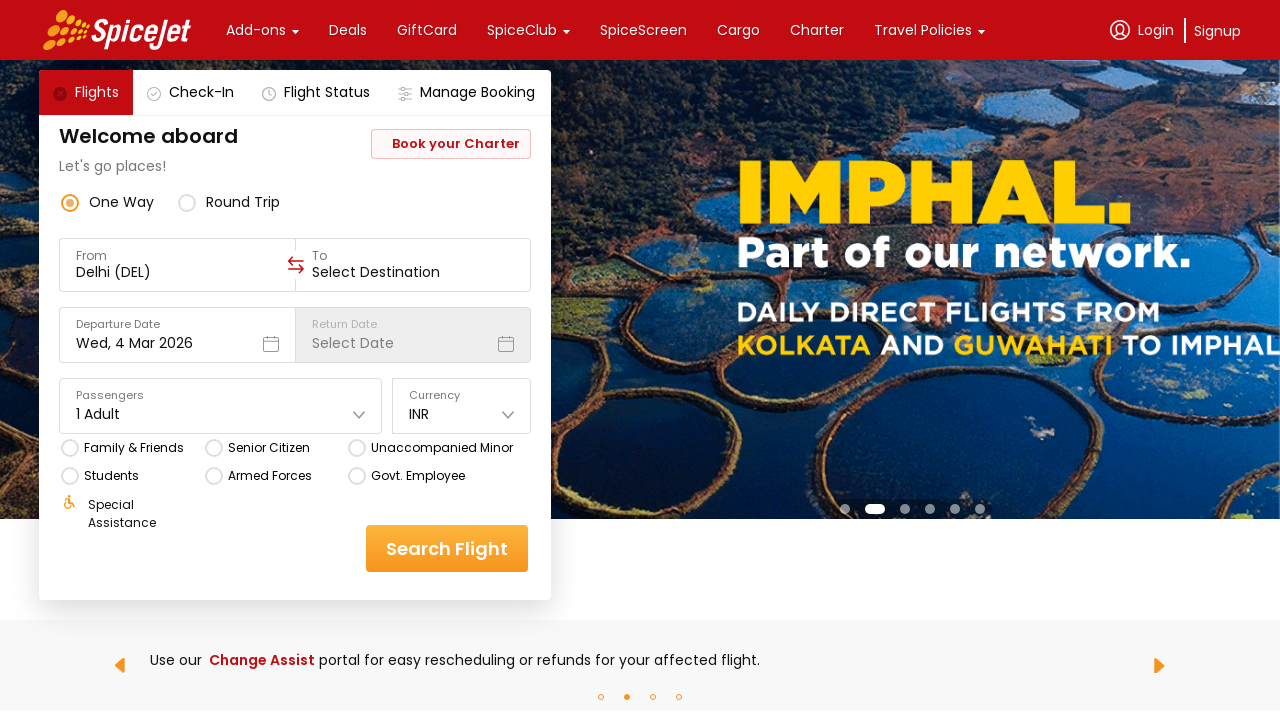

Located radio button/checkbox element
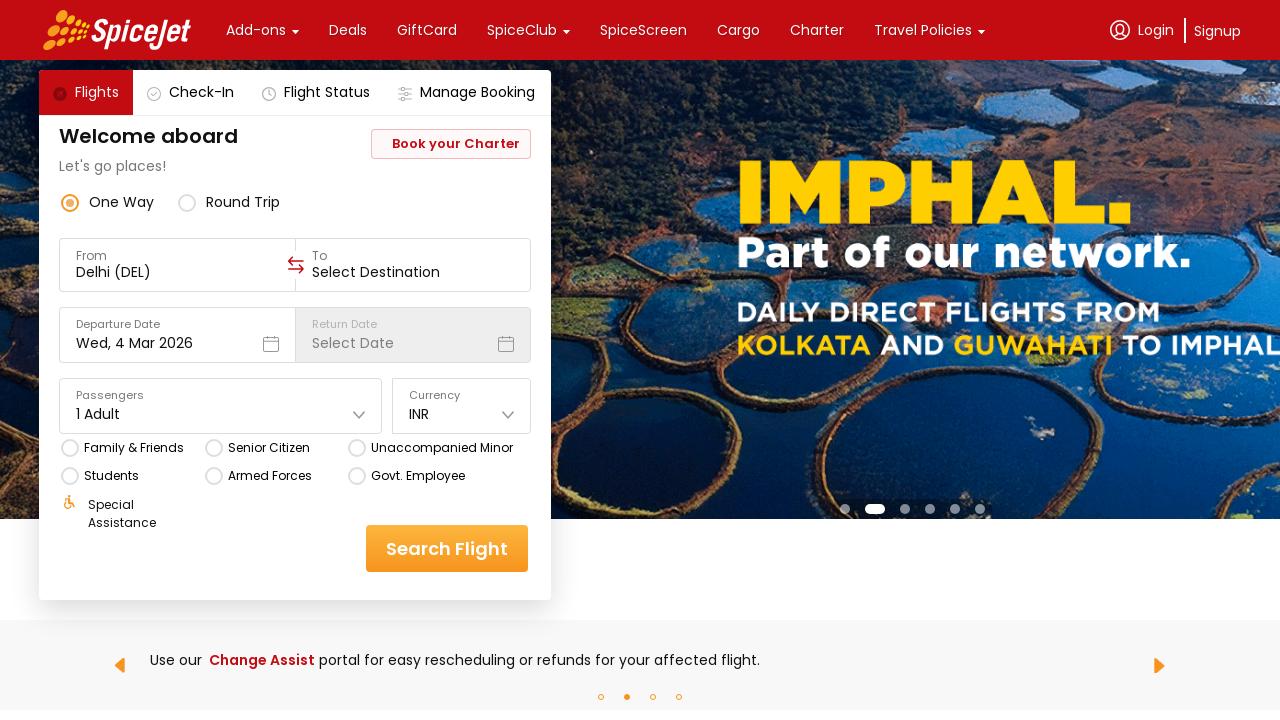

Checked initial selection state: None
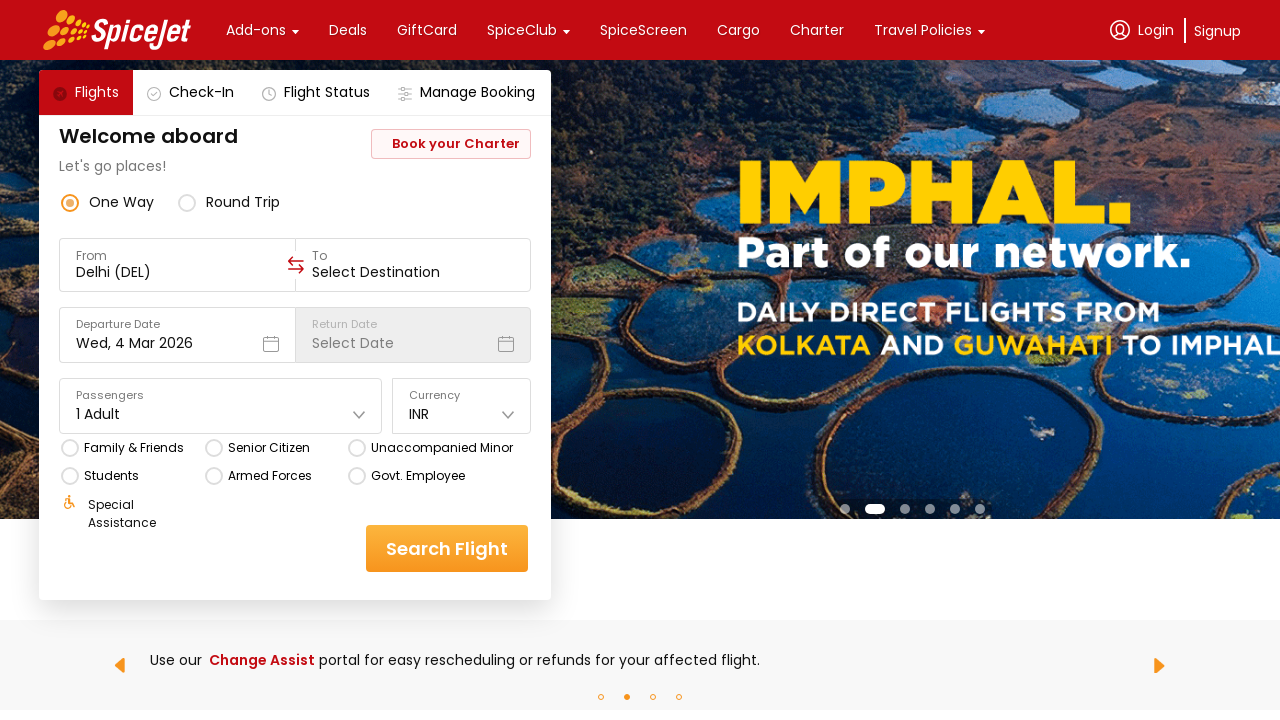

Clicked on radio button/checkbox element at (187, 202) on (//div[@class='css-1dbjc4n r-zso239'])[2]
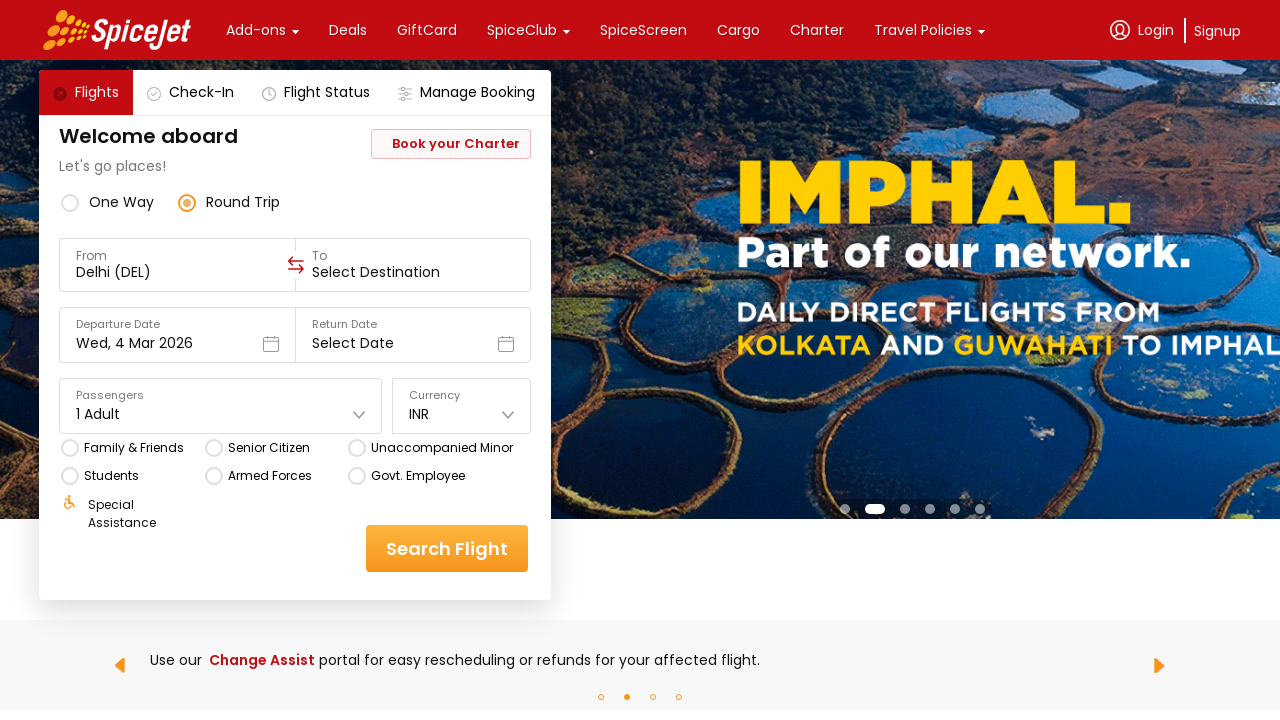

Waited 3 seconds for click action to complete
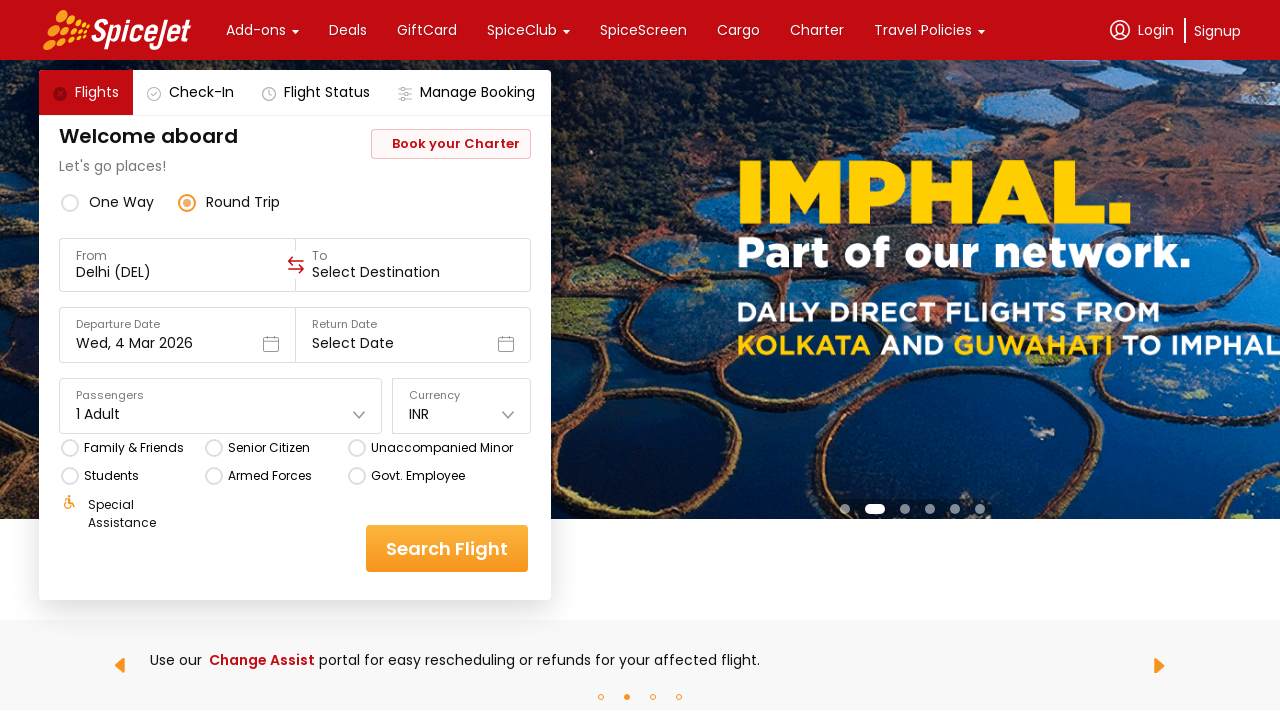

Checked selection state after click: None
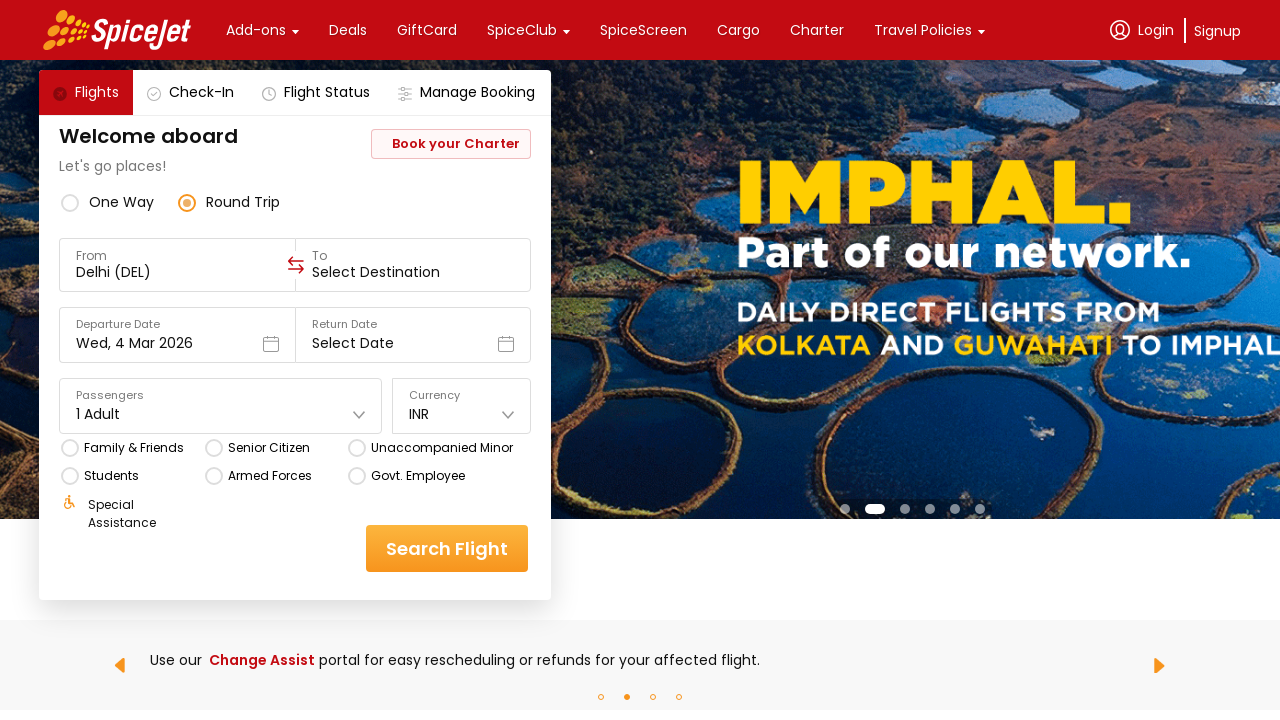

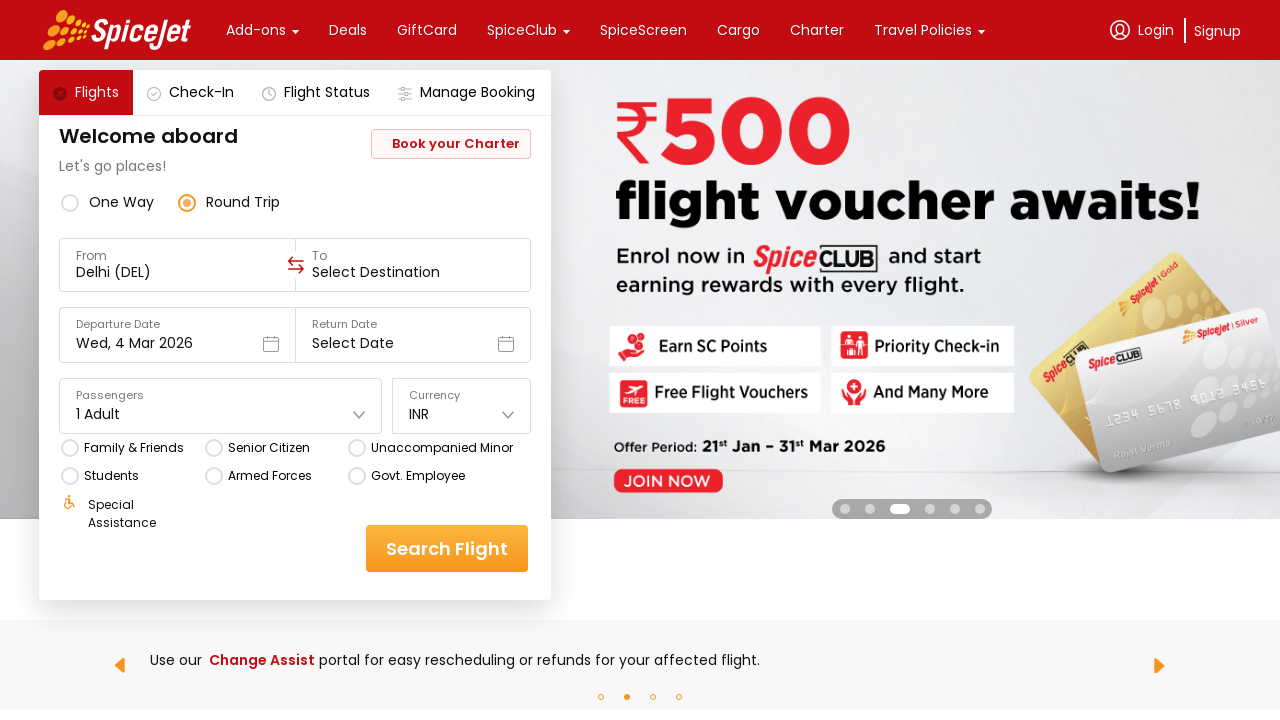